Tests dynamic loading page with more than 5 seconds wait time to ensure the loading completes with buffer time

Starting URL: https://automationfc.github.io/dynamic-loading/

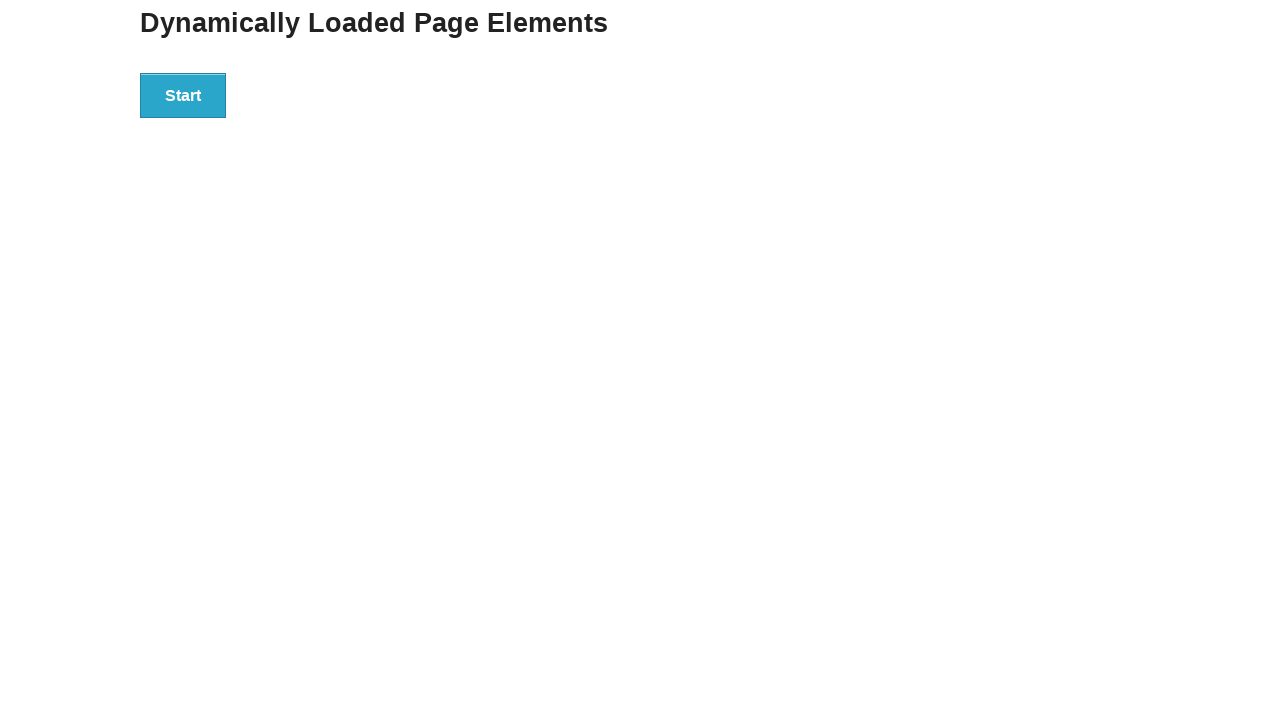

Clicked the start button on dynamic loading page at (183, 95) on div#start button
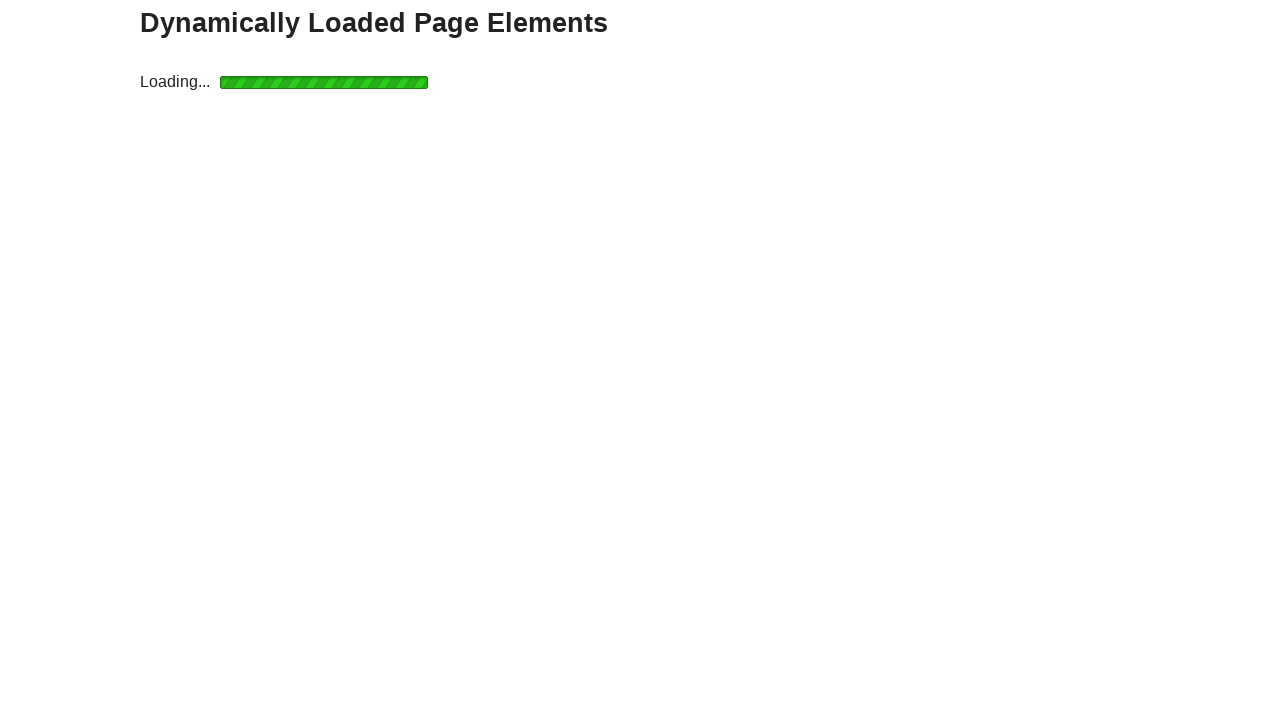

Waited for result element to appear (6 second timeout with buffer)
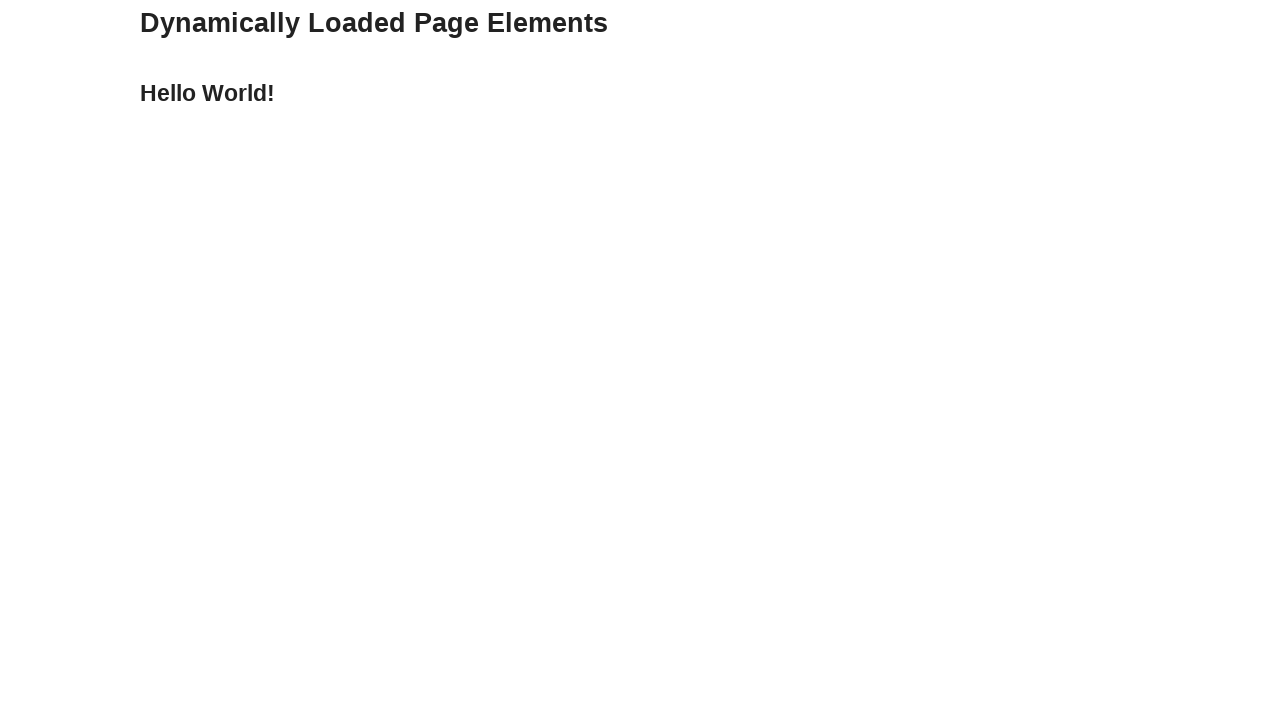

Retrieved result text content
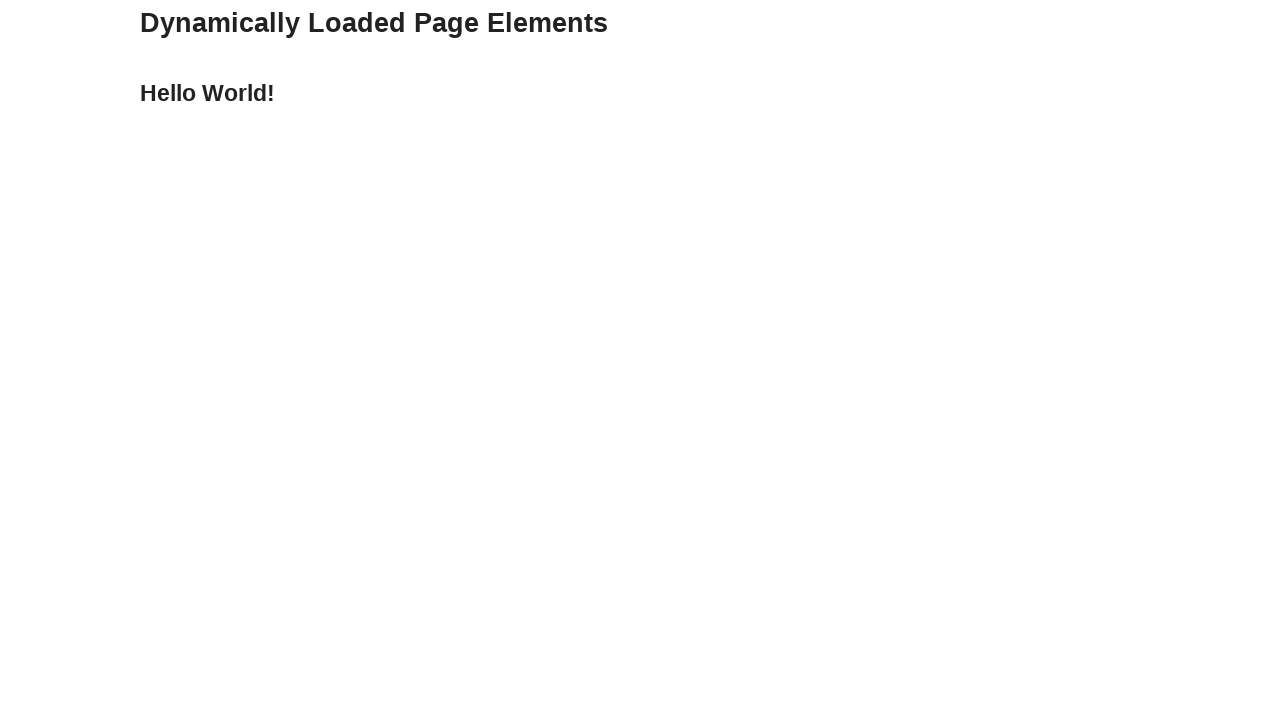

Verified result text equals 'Hello World!'
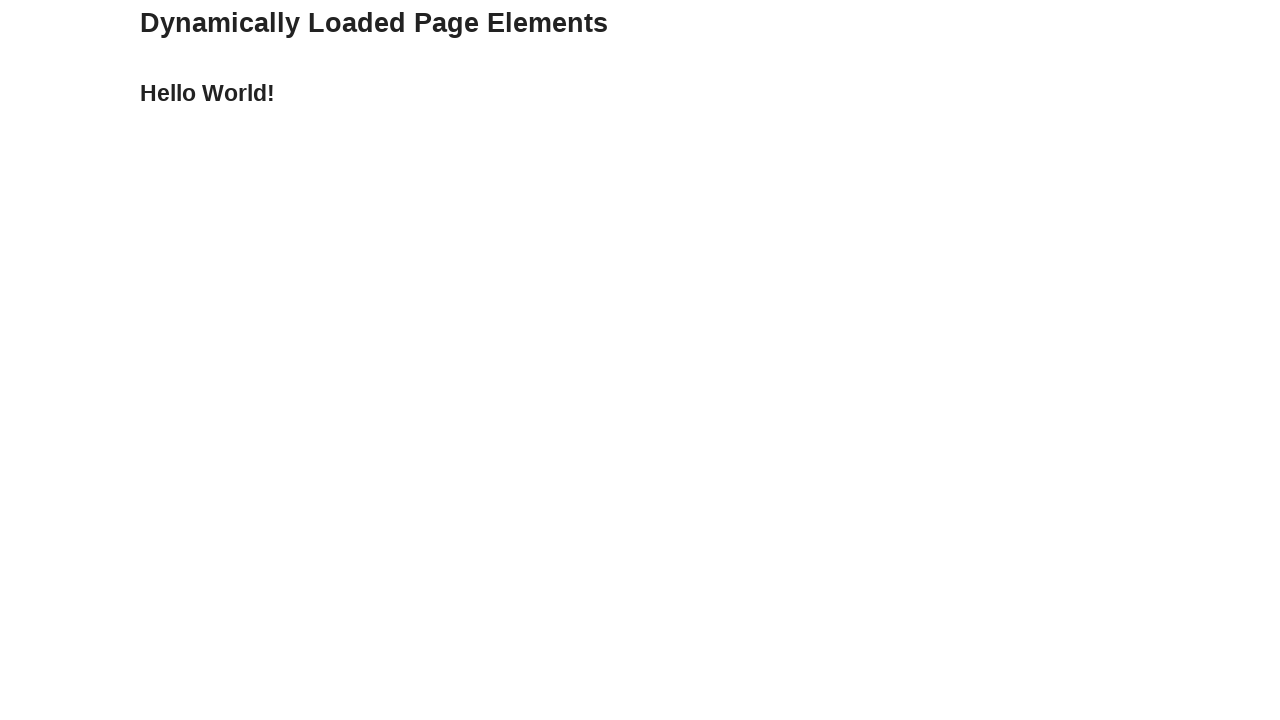

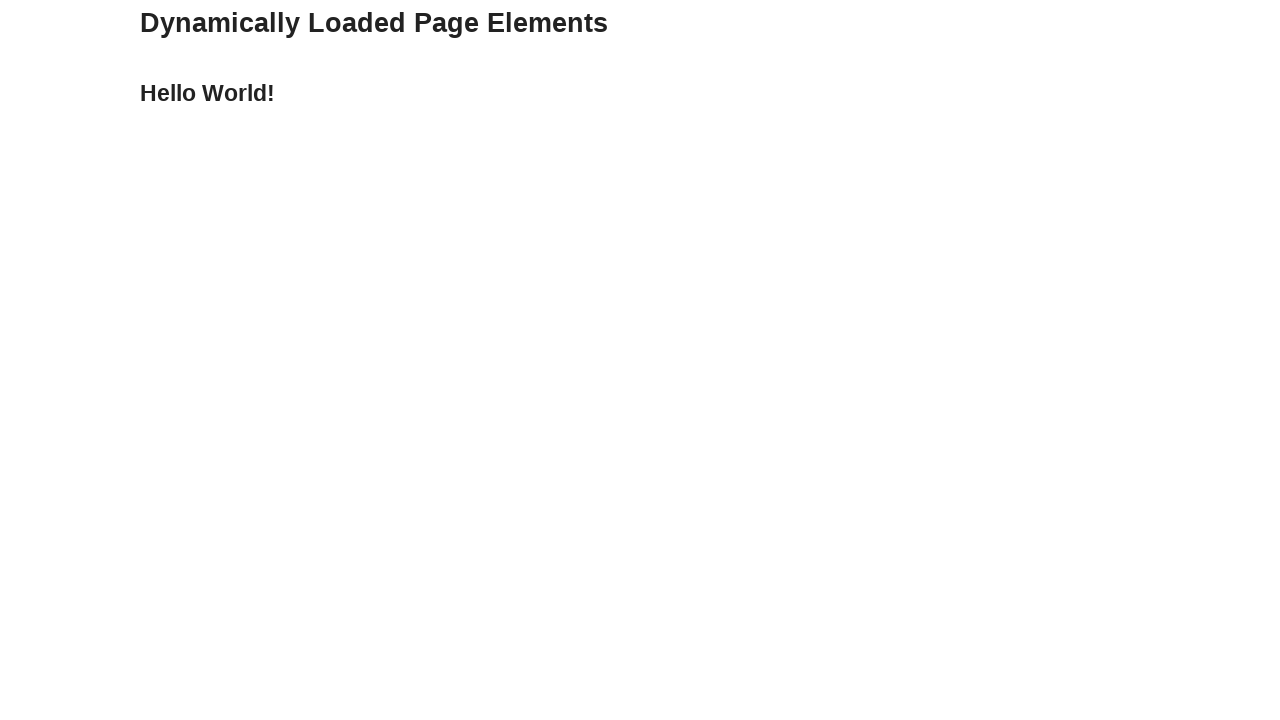